Tests right-click functionality by navigating to a demo application, performing a right-click action on a button, and selecting an option from the context menu

Starting URL: https://demoapps.qspiders.com/

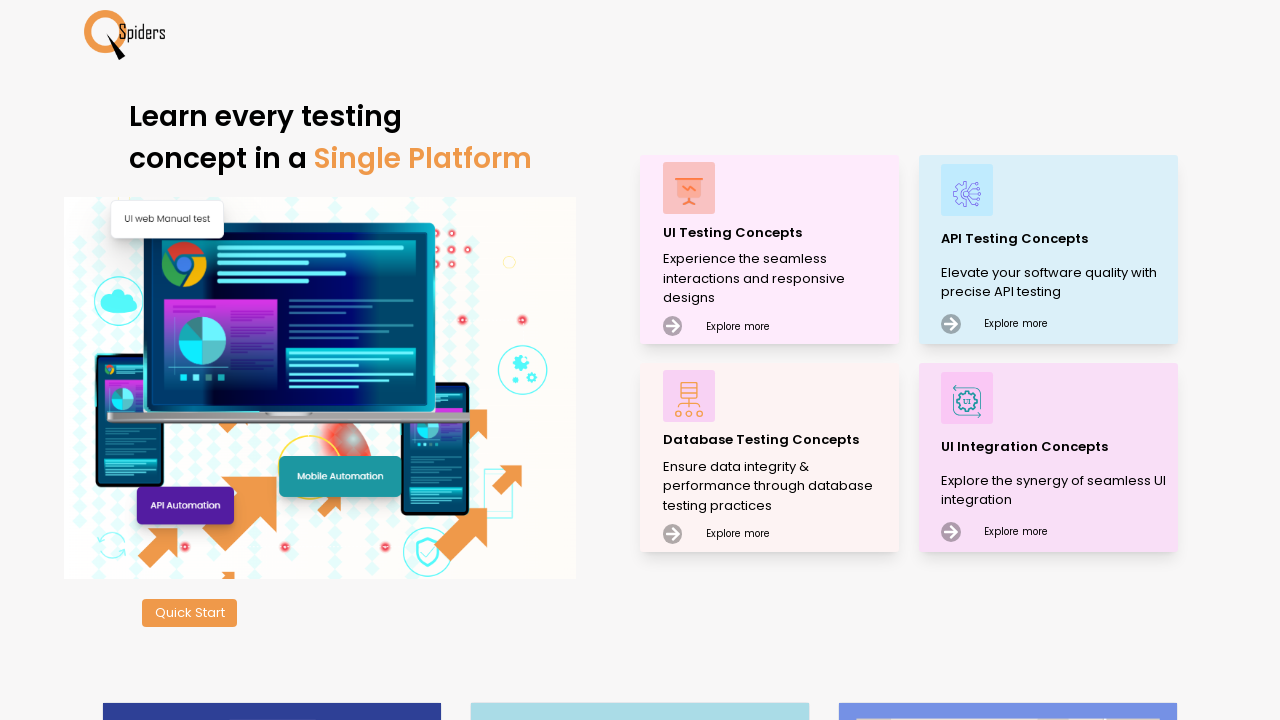

Clicked on the main section to proceed at (770, 250) on xpath=//main[contains(@class,'w-[100%] h-[14.5rem] ps')]
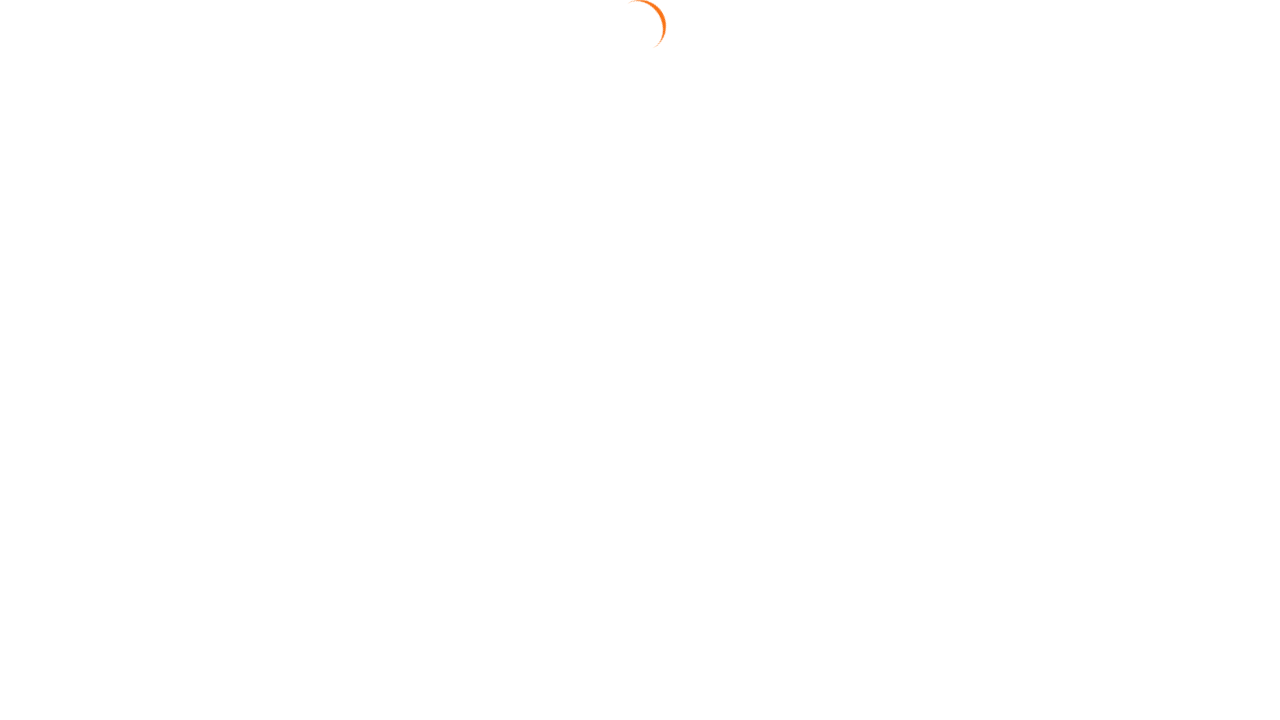

Navigated to Button section at (42, 191) on xpath=//section[text()='Button']
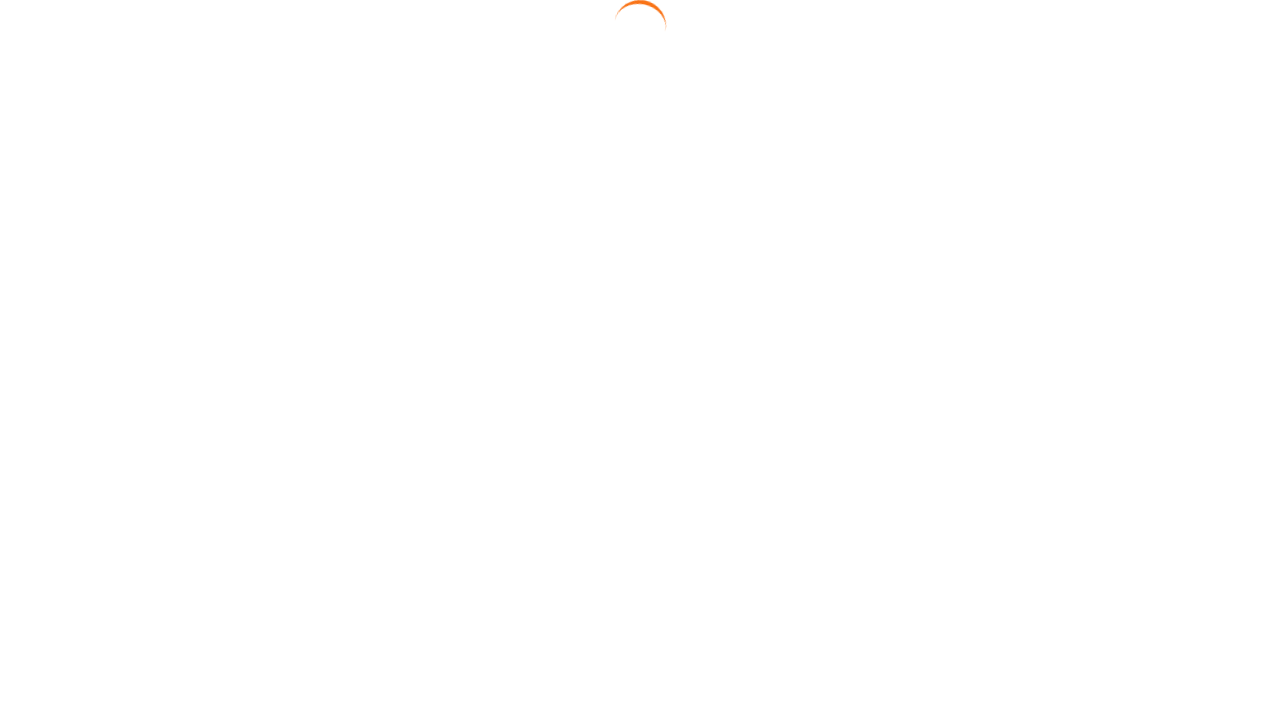

Clicked on Right Click link at (1171, 162) on a:has-text('Right Click')
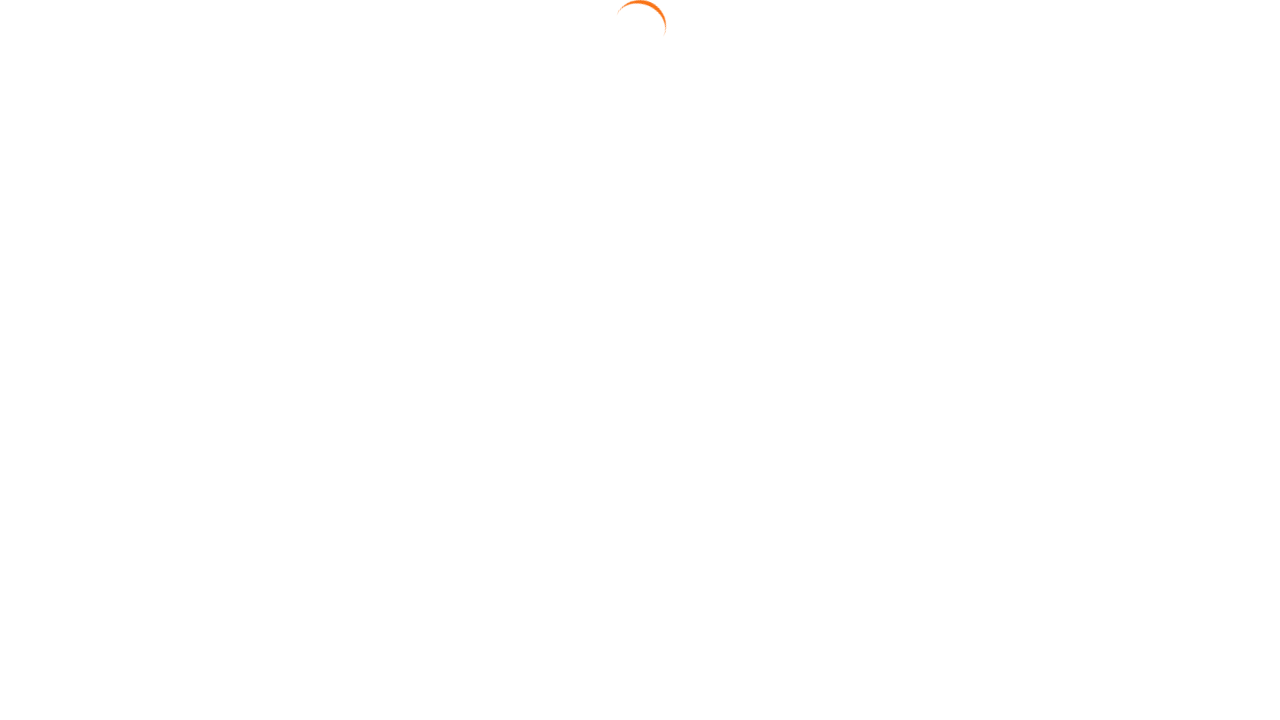

Right-clicked on the Right Click button at (378, 189) on xpath=//button[text()='Right Click']
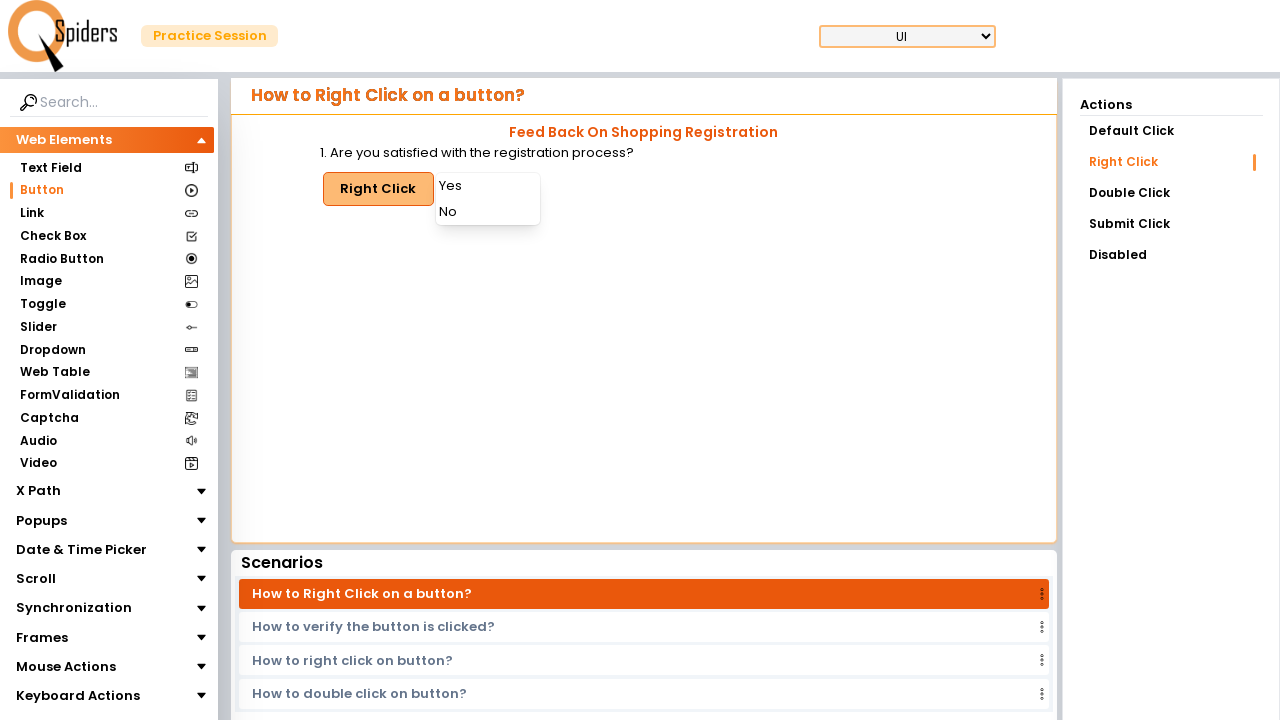

Selected 'Yes' option from context menu at (488, 186) on xpath=//div[text()='Yes']
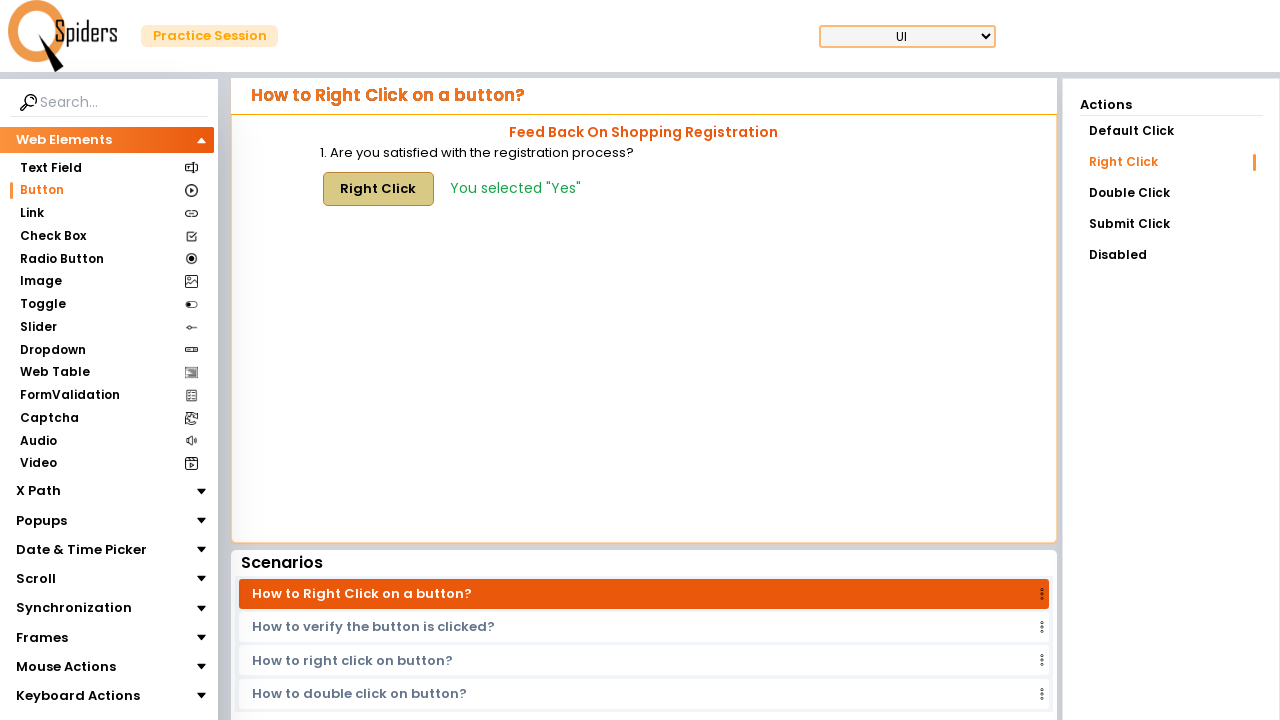

Success message appeared confirming 'Yes' selection
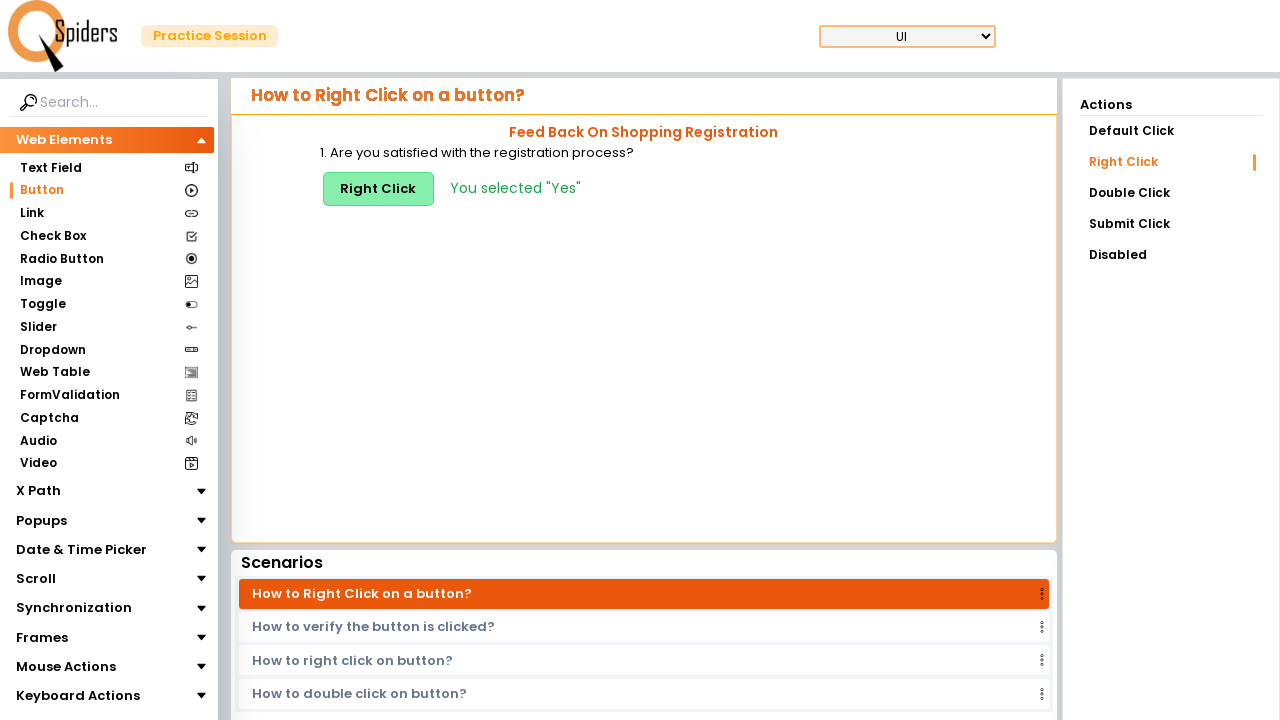

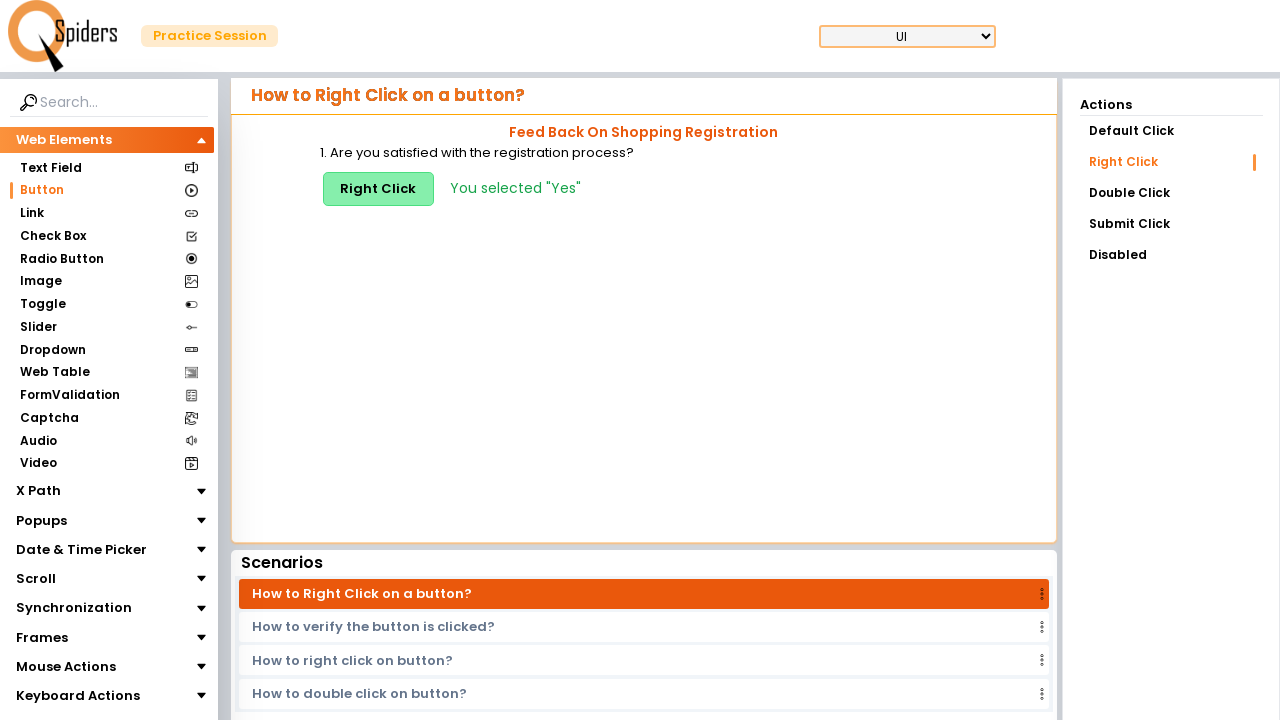